Navigates to Mozilla's GitHub page and verifies that 10 repository rows are displayed.

Starting URL: https://github.com/mozilla

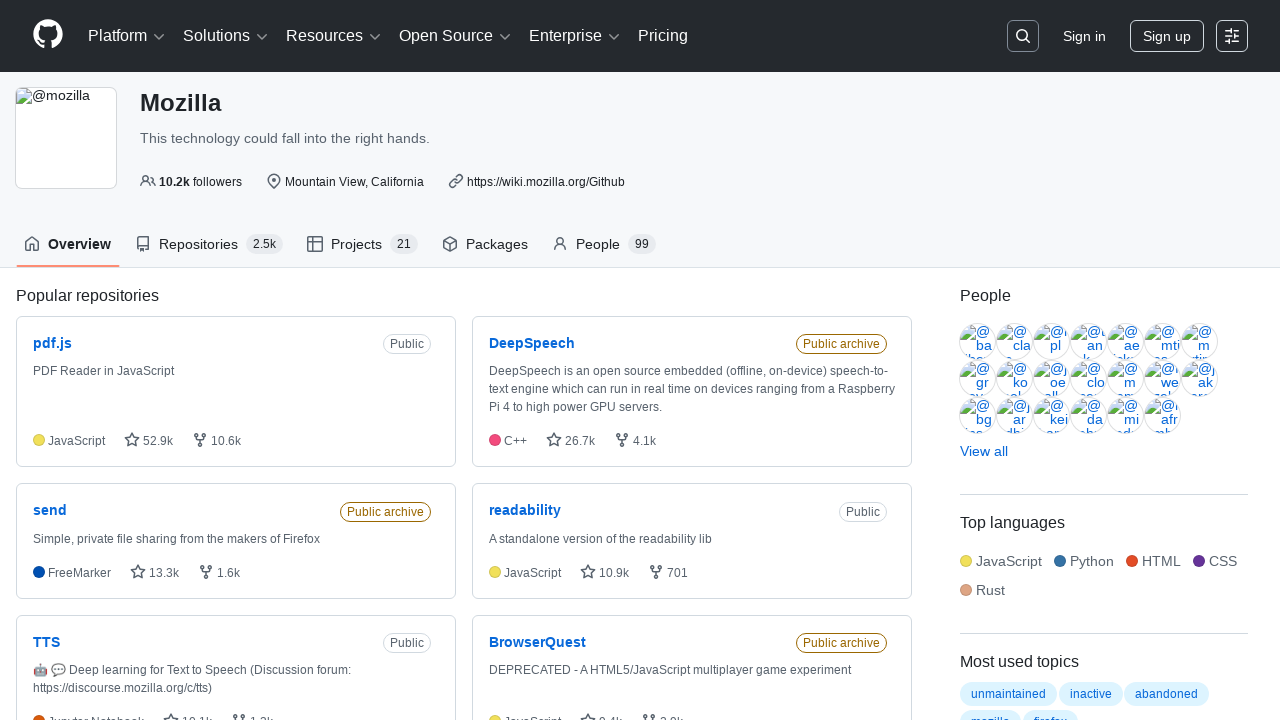

Navigated to Mozilla's GitHub page
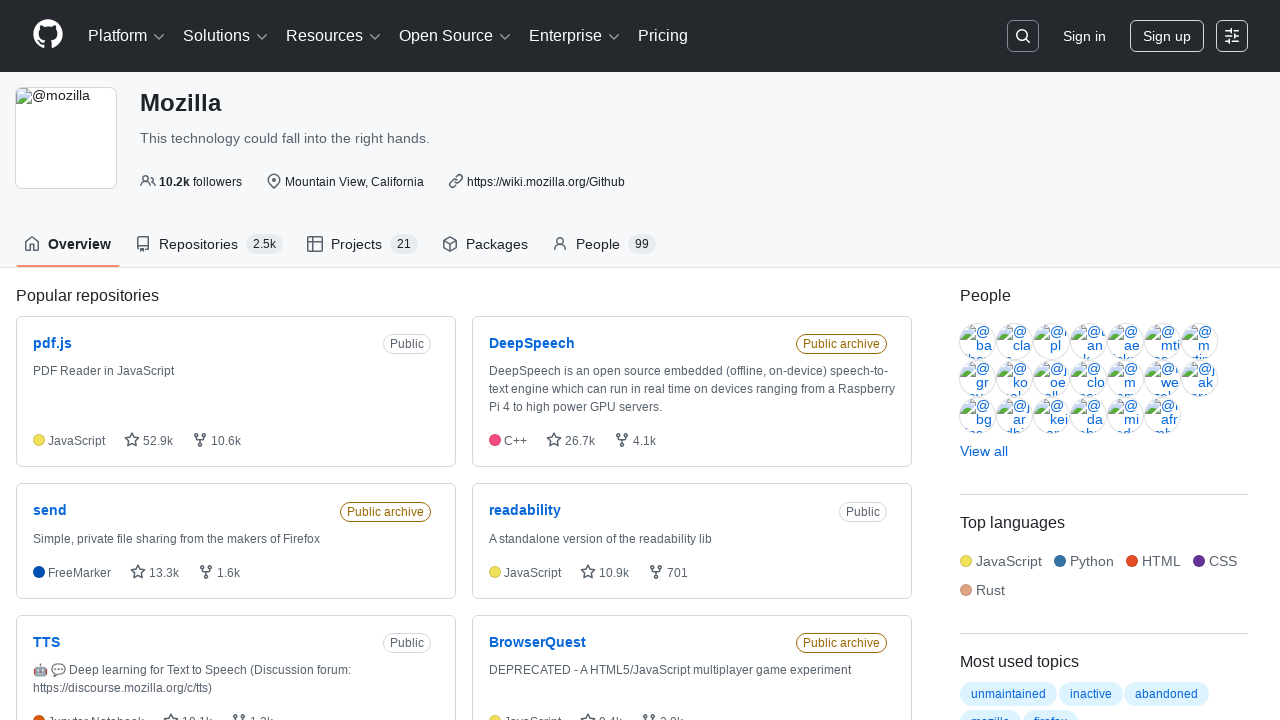

Repository rows loaded
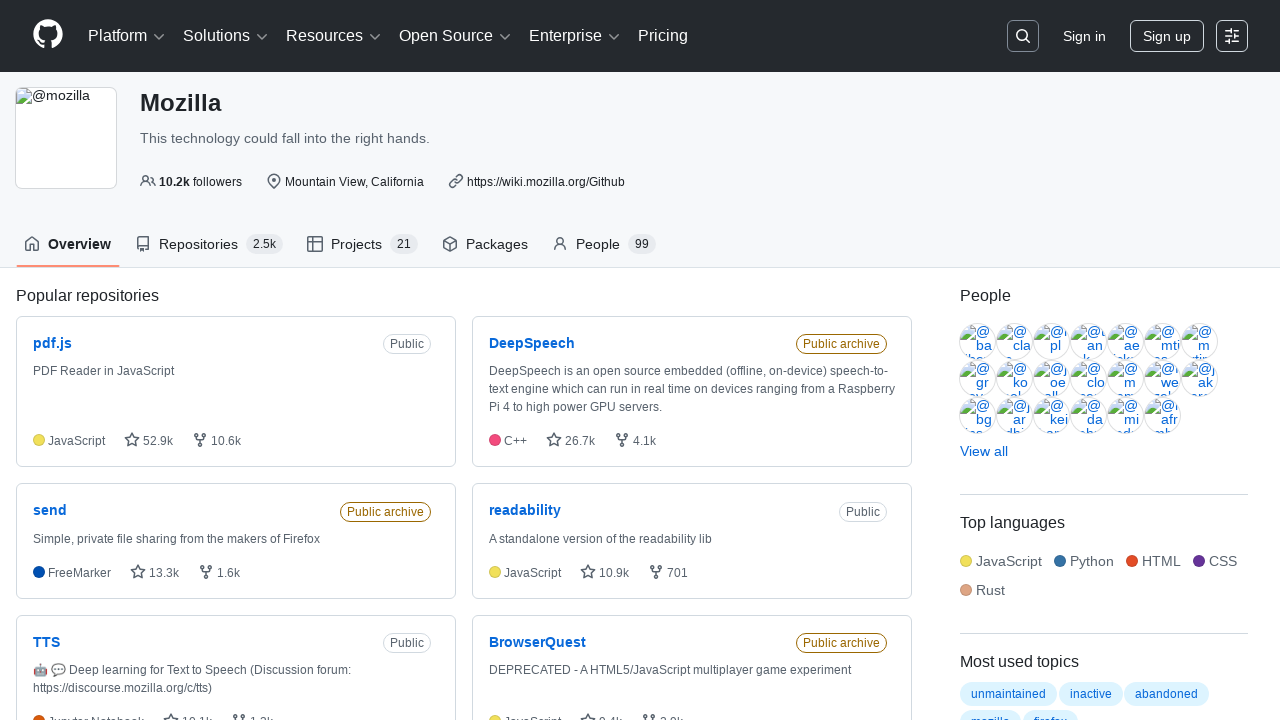

Located all repository row elements
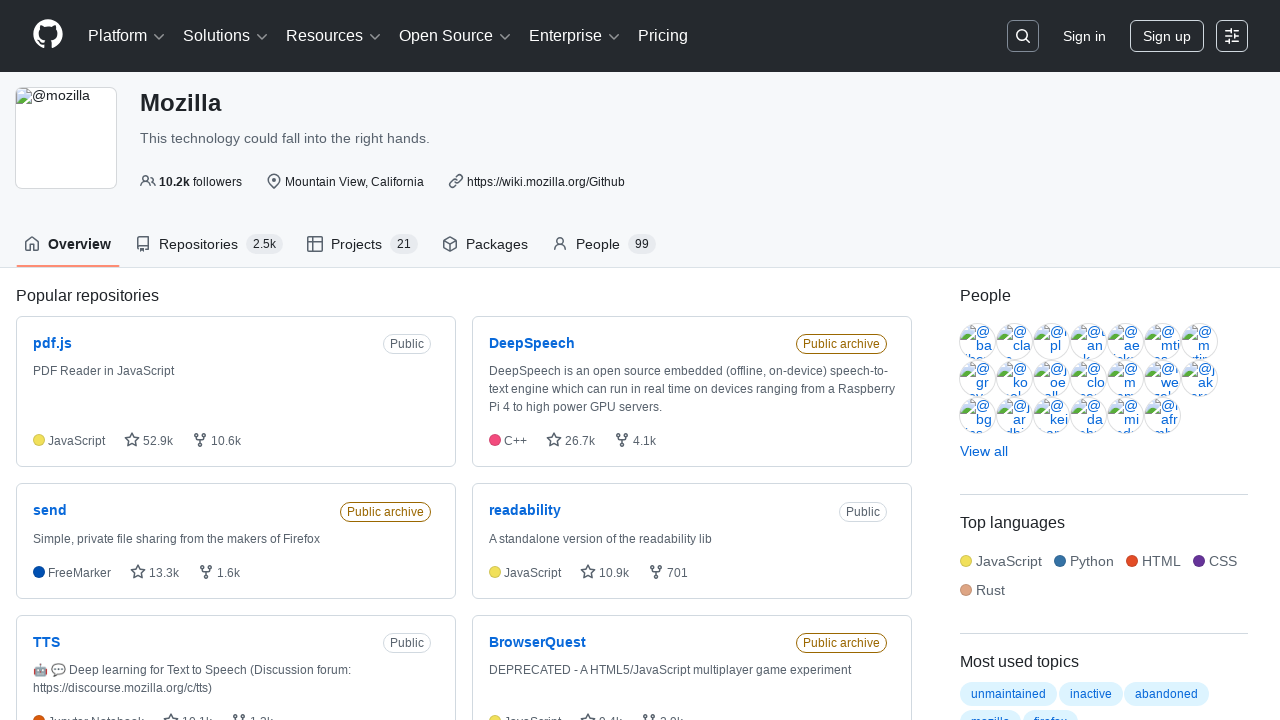

Verified that exactly 10 repository rows are displayed
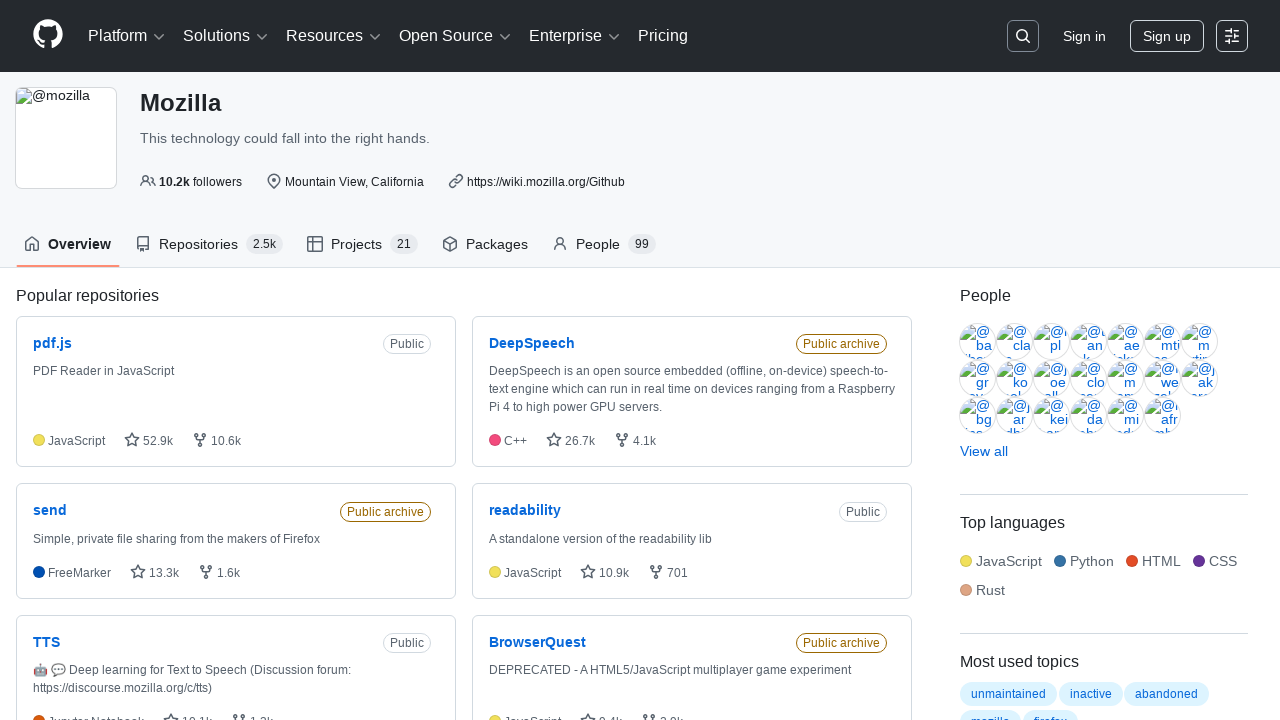

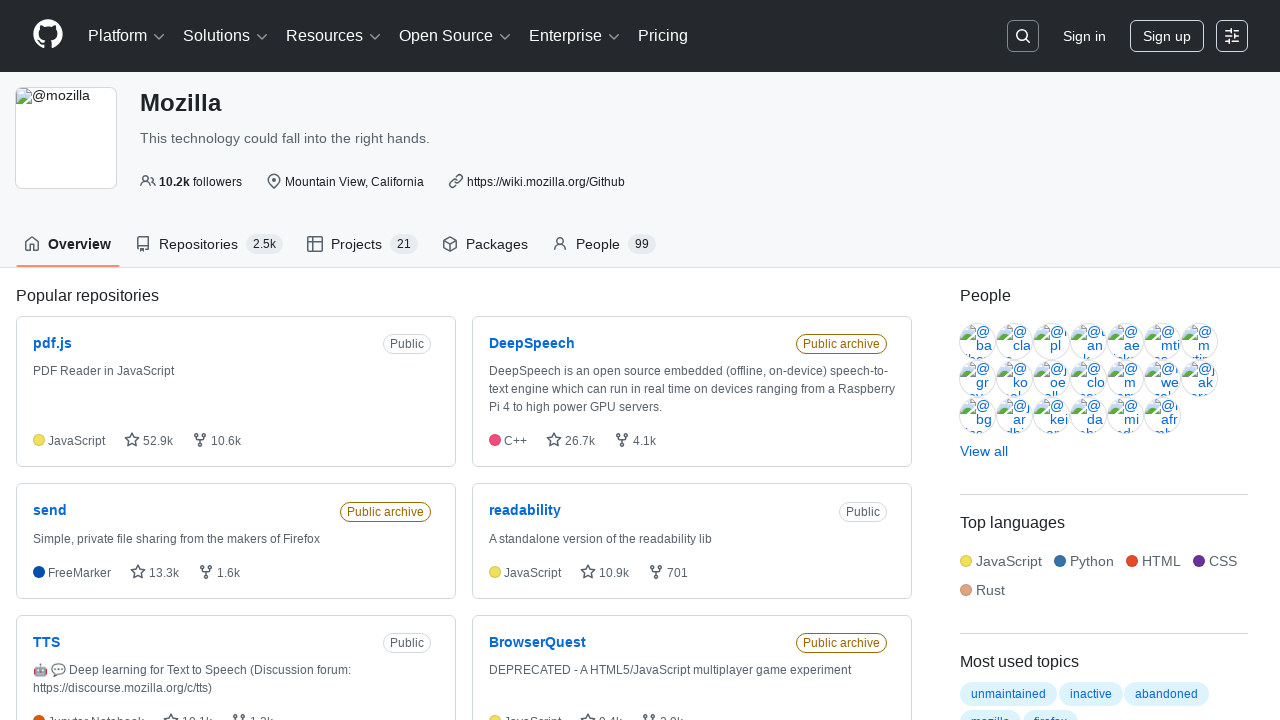